Tests calendar date picker functionality by selecting a specific date (June 12, 2027) through year, month, and day navigation

Starting URL: https://rahulshettyacademy.com/seleniumPractise/#/offers

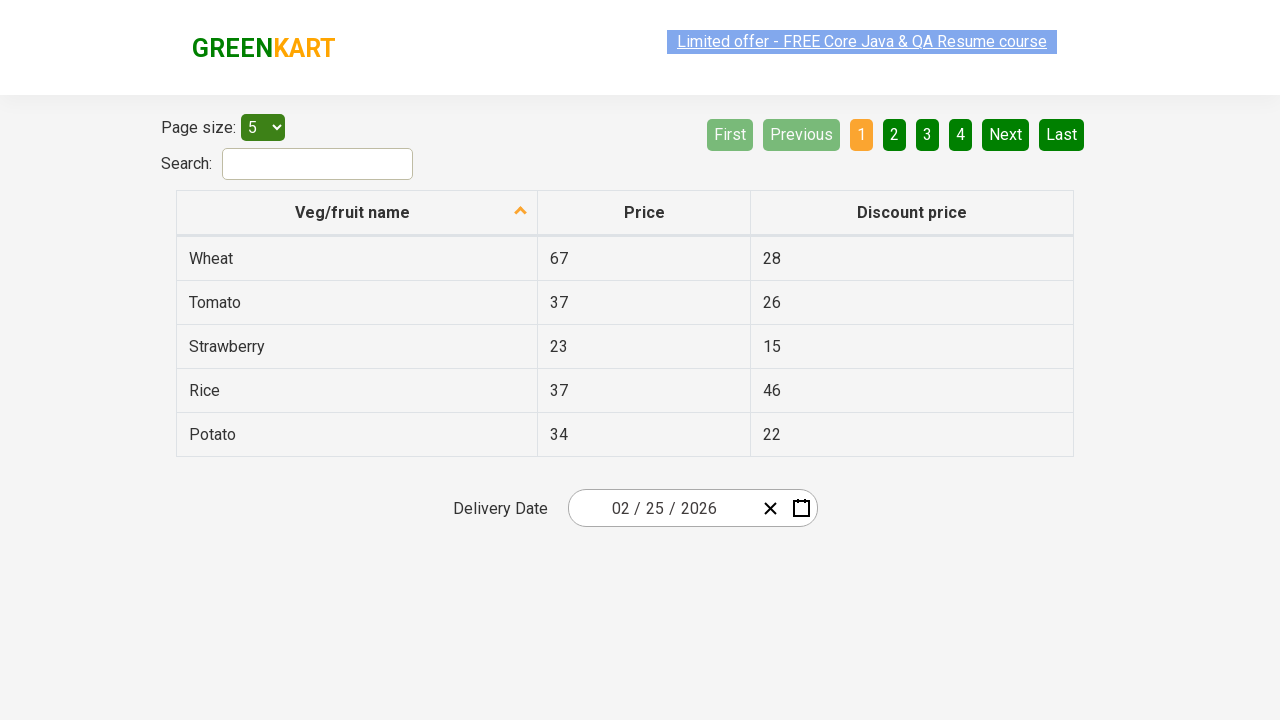

Clicked date picker to open calendar at (662, 508) on .react-date-picker__inputGroup
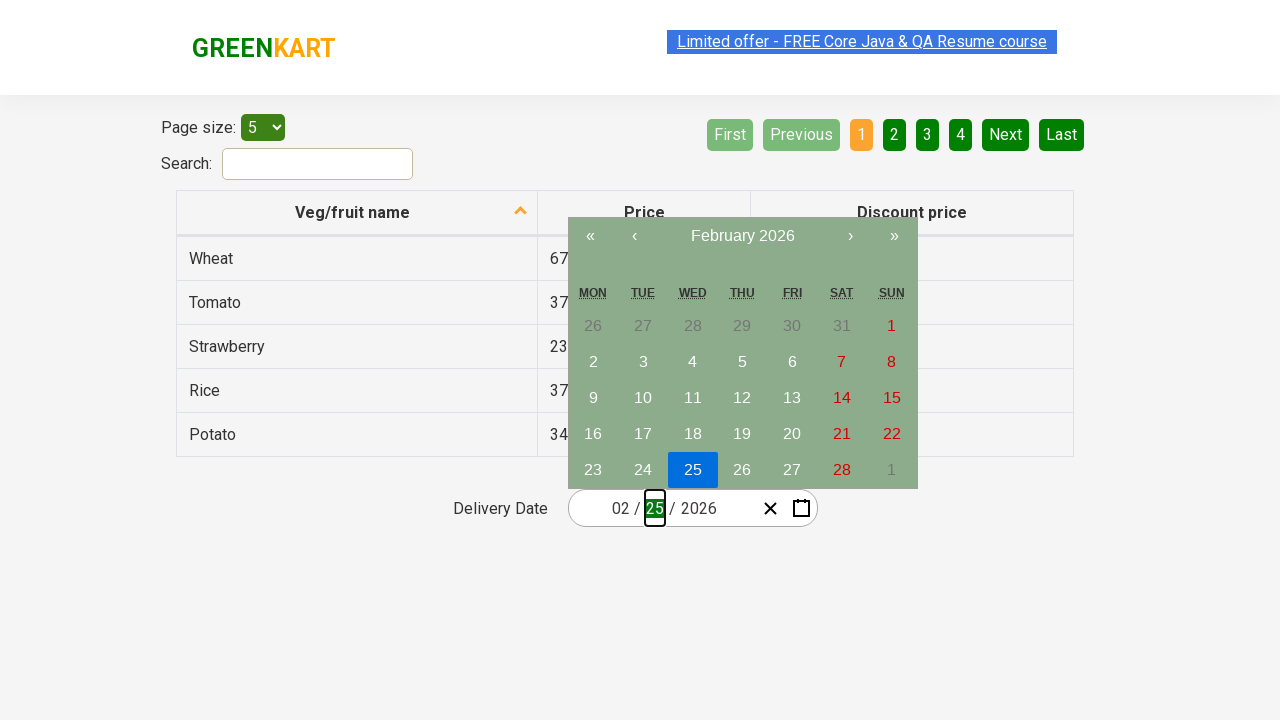

Clicked navigation label to move to higher view (first click) at (742, 236) on .react-calendar__navigation__label
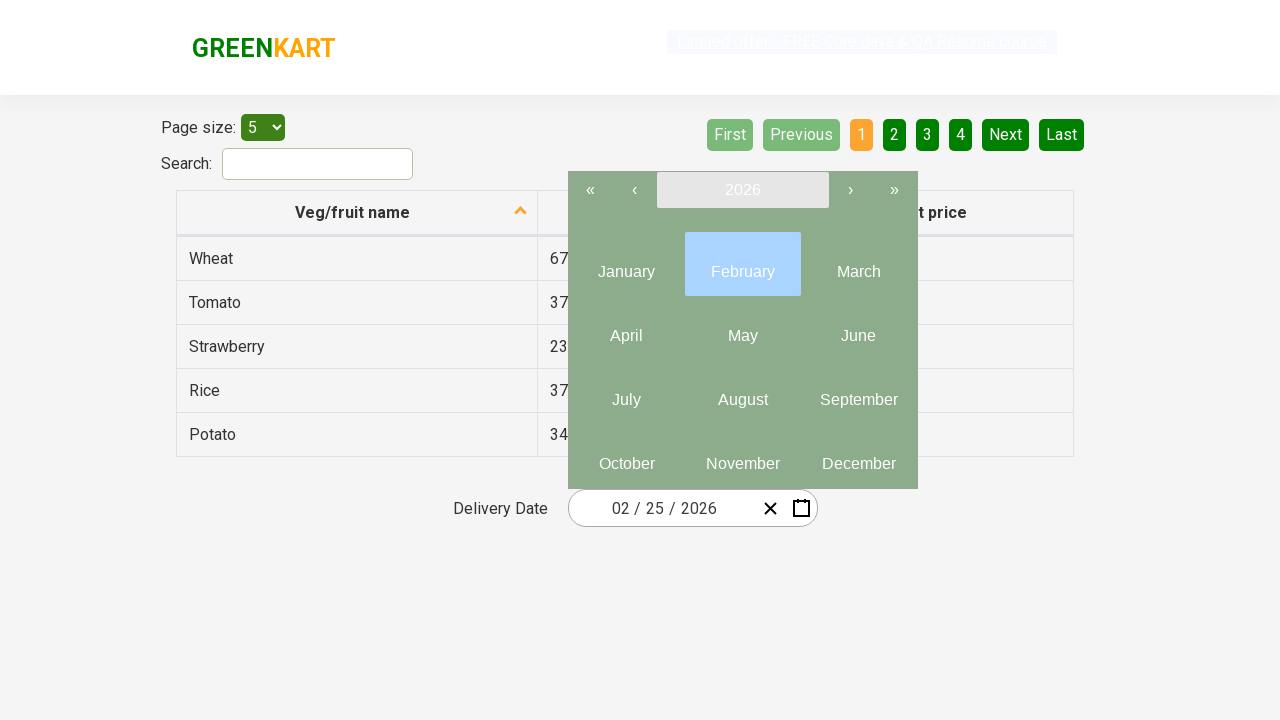

Clicked navigation label to move to year view (second click) at (742, 190) on .react-calendar__navigation__label
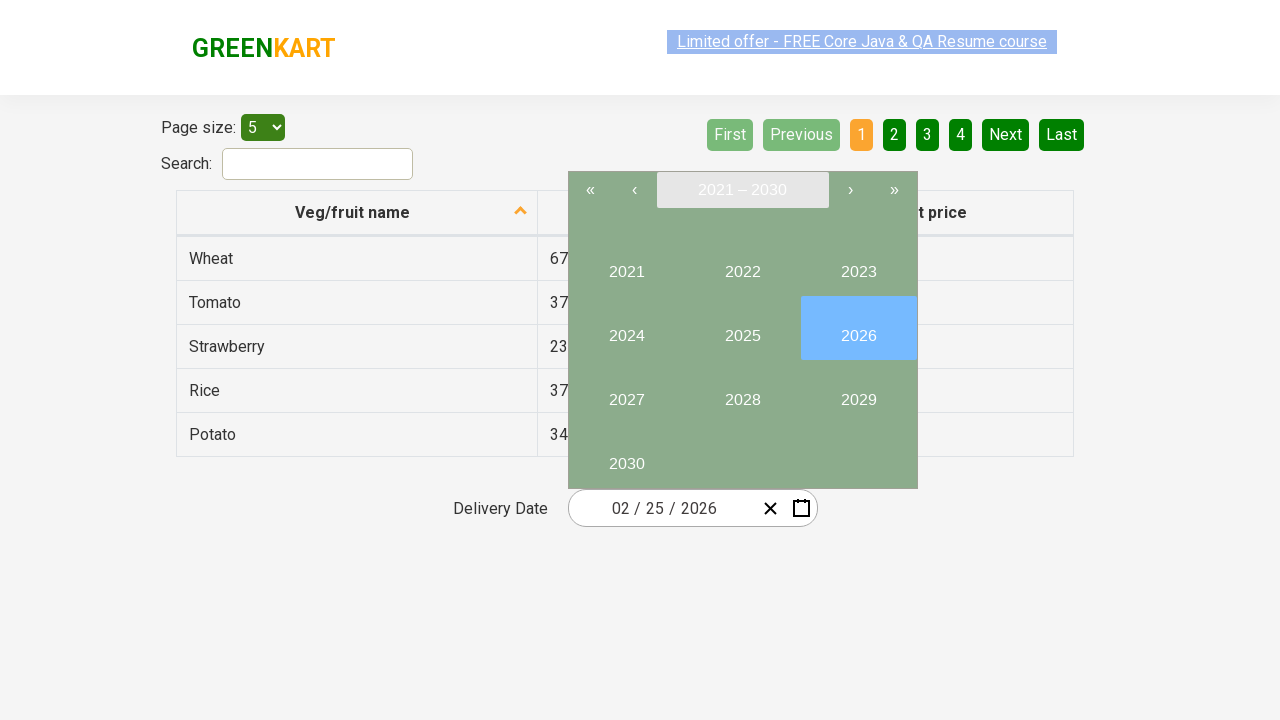

Selected year 2027 at (626, 392) on button:has-text("2027")
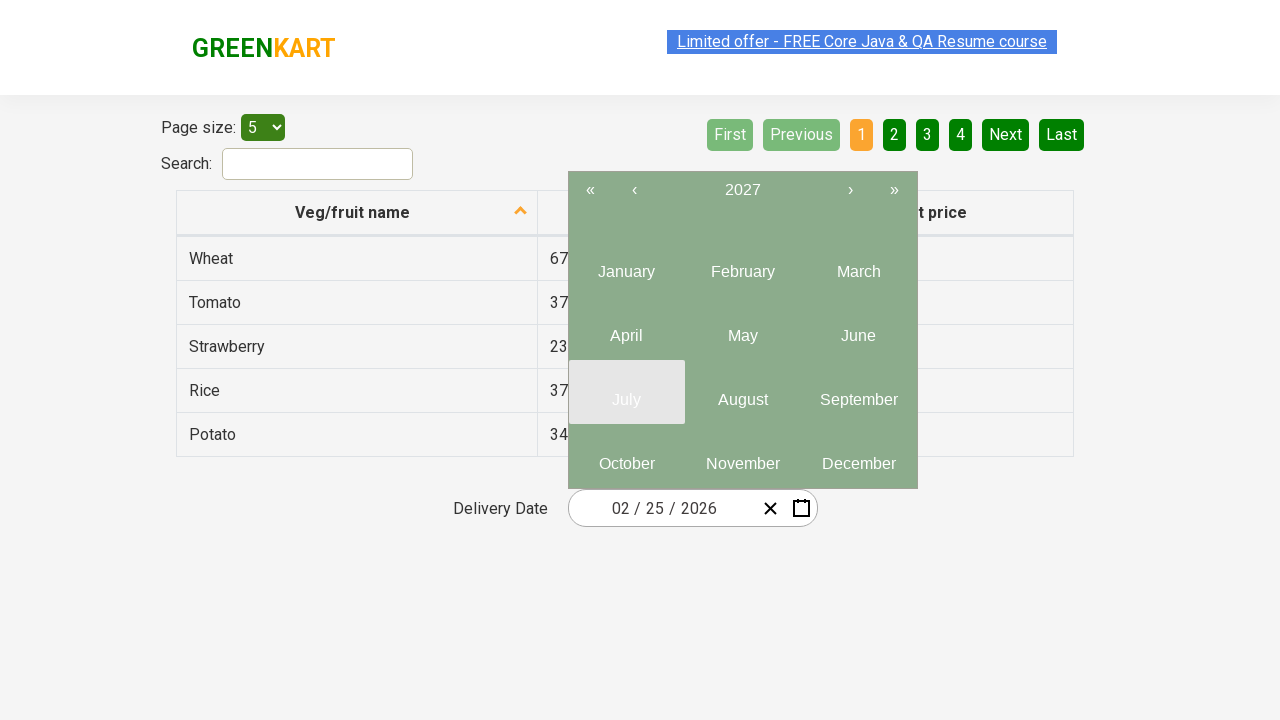

Selected June (month 6) from year view at (858, 328) on .react-calendar__year-view__months__month >> nth=5
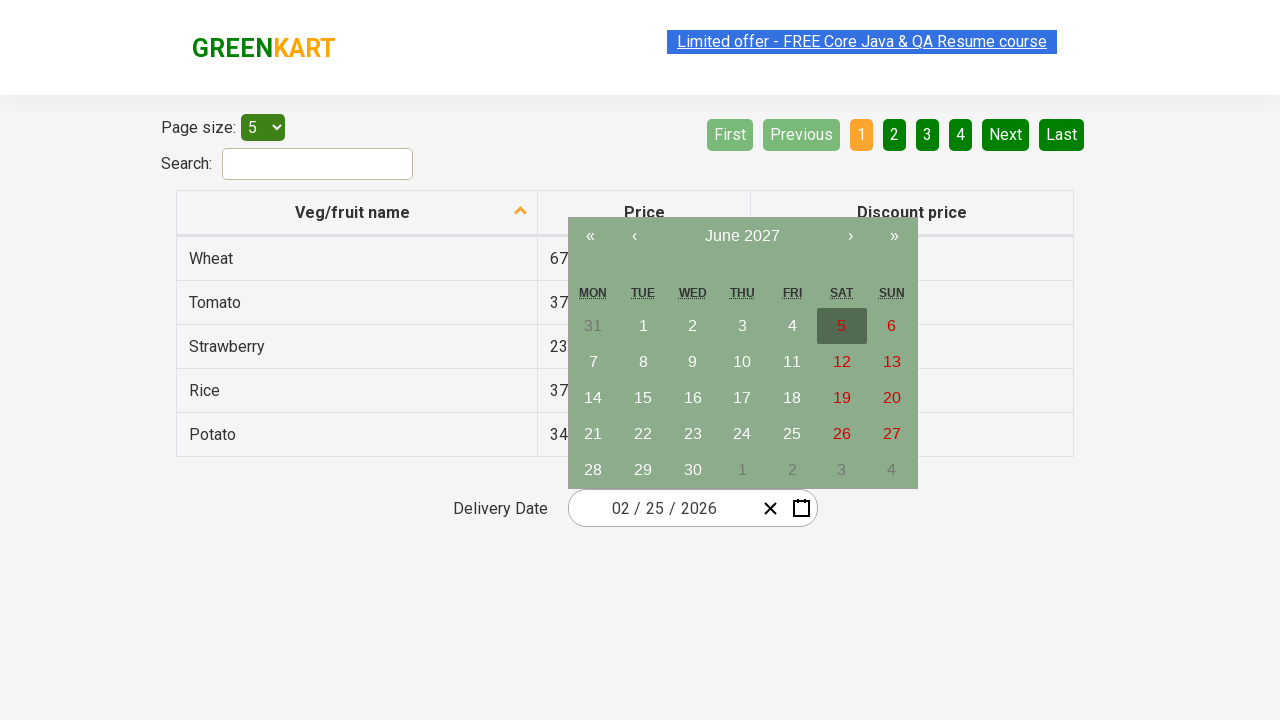

Selected day 12 from calendar at (842, 362) on abbr:has-text("12")
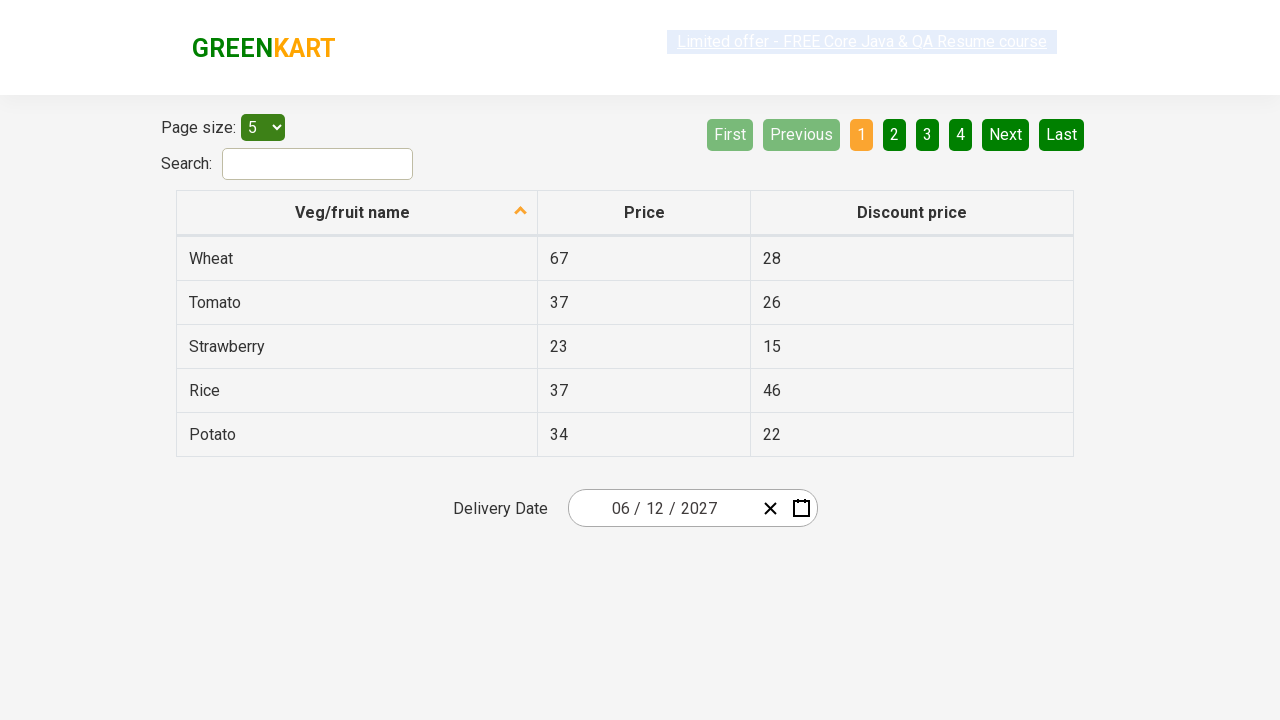

Located month input field
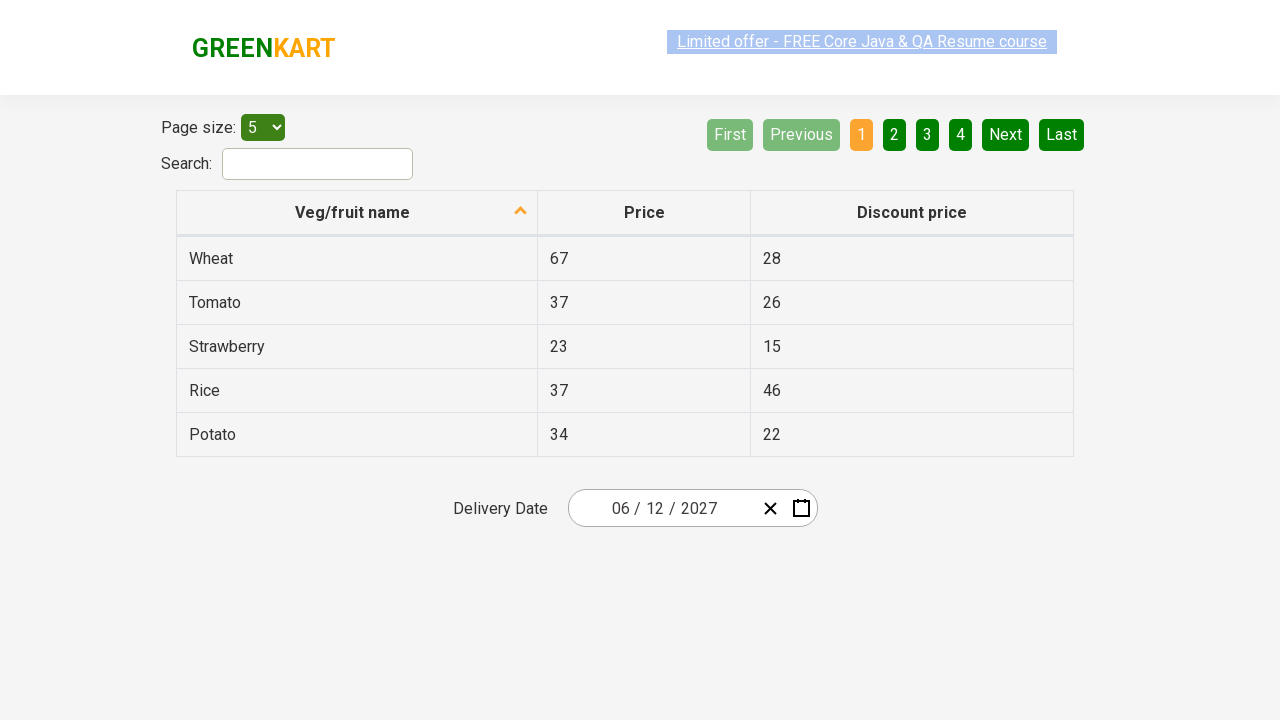

Located day input field
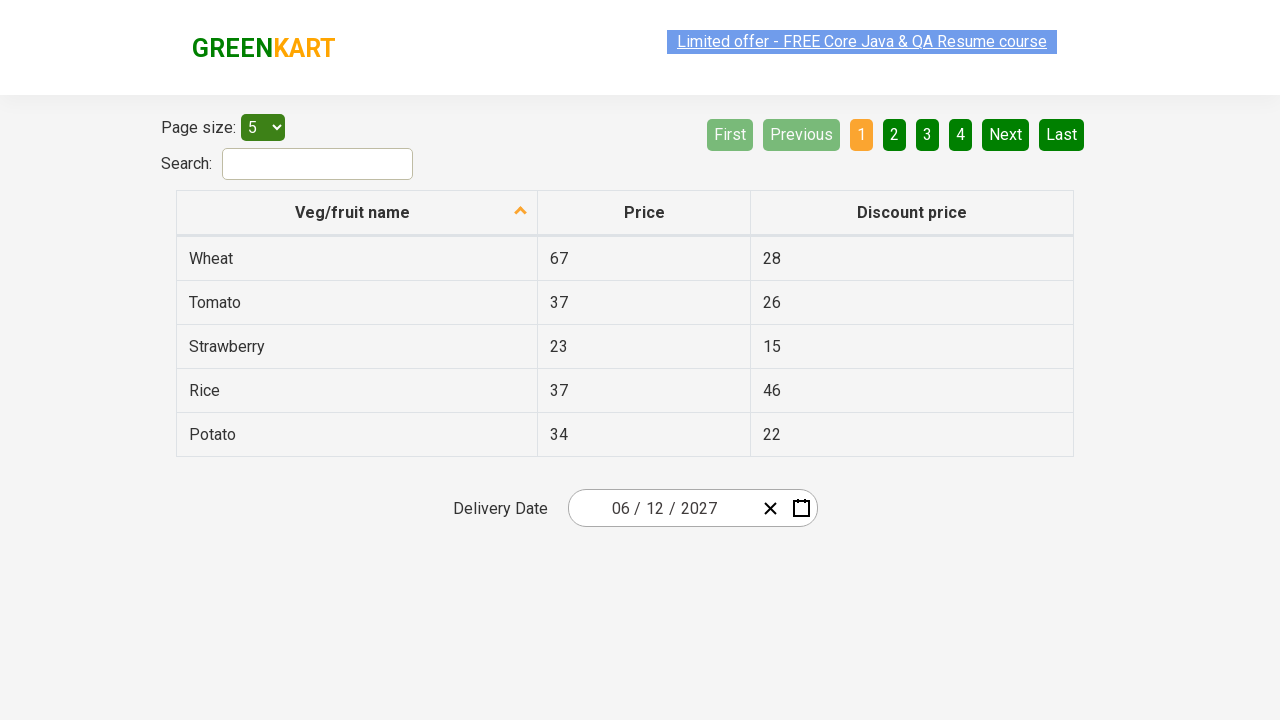

Located year input field
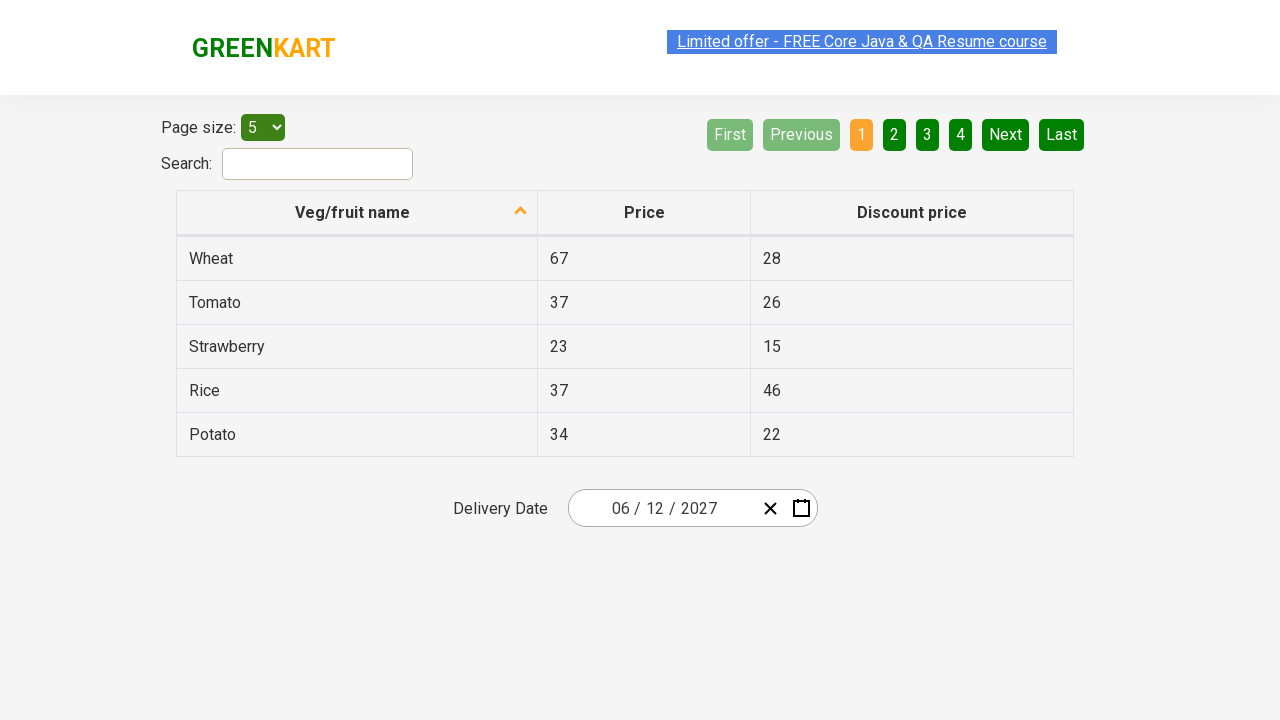

Verified month input value is '6'
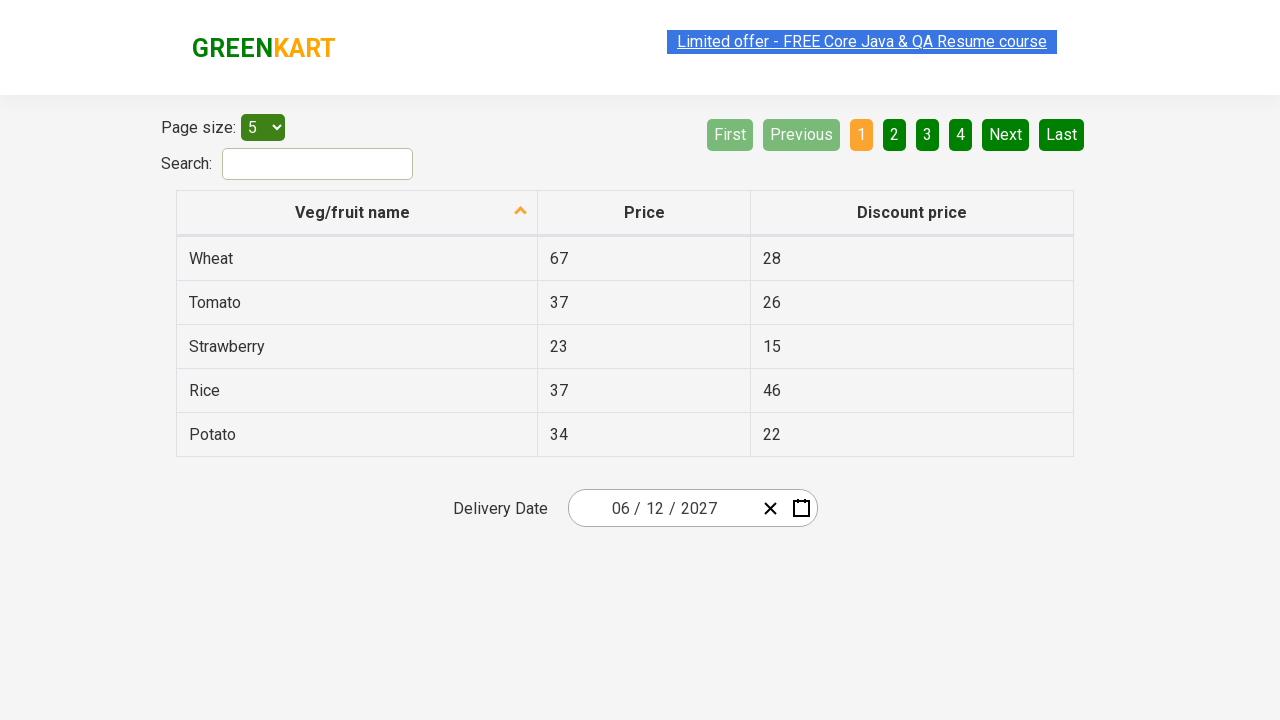

Verified day input value is '12'
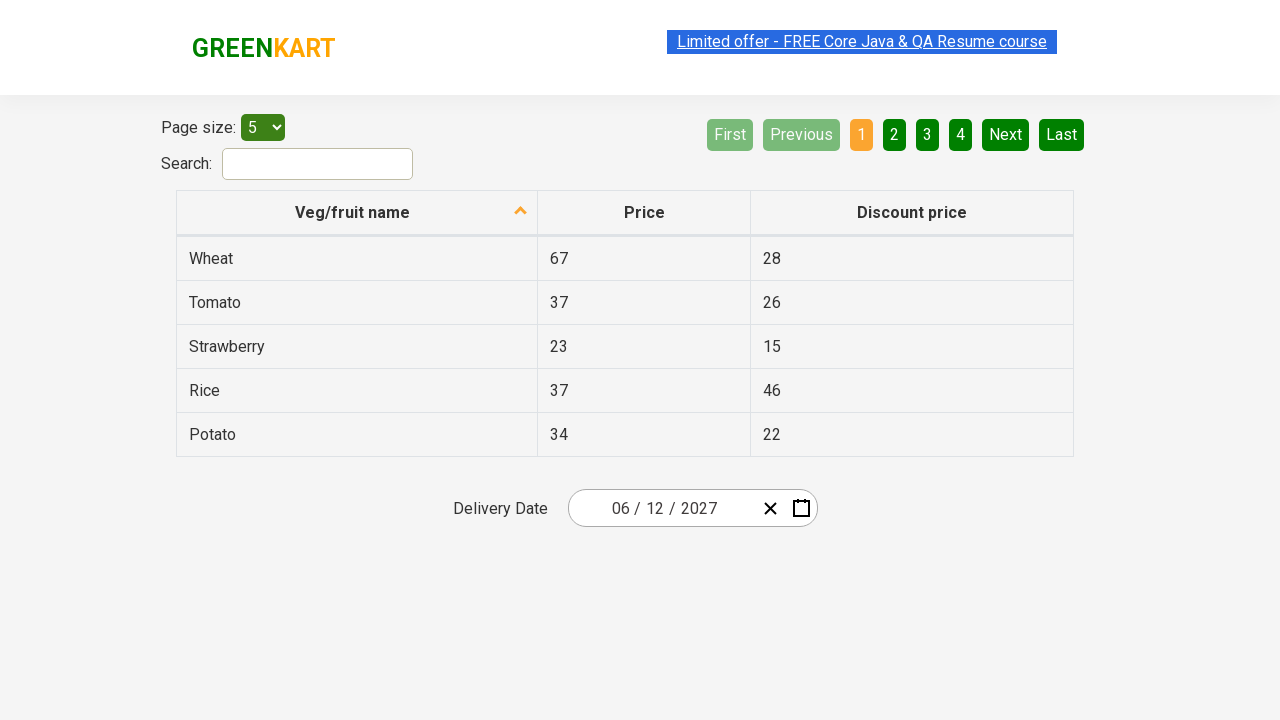

Verified year input value is '2027'
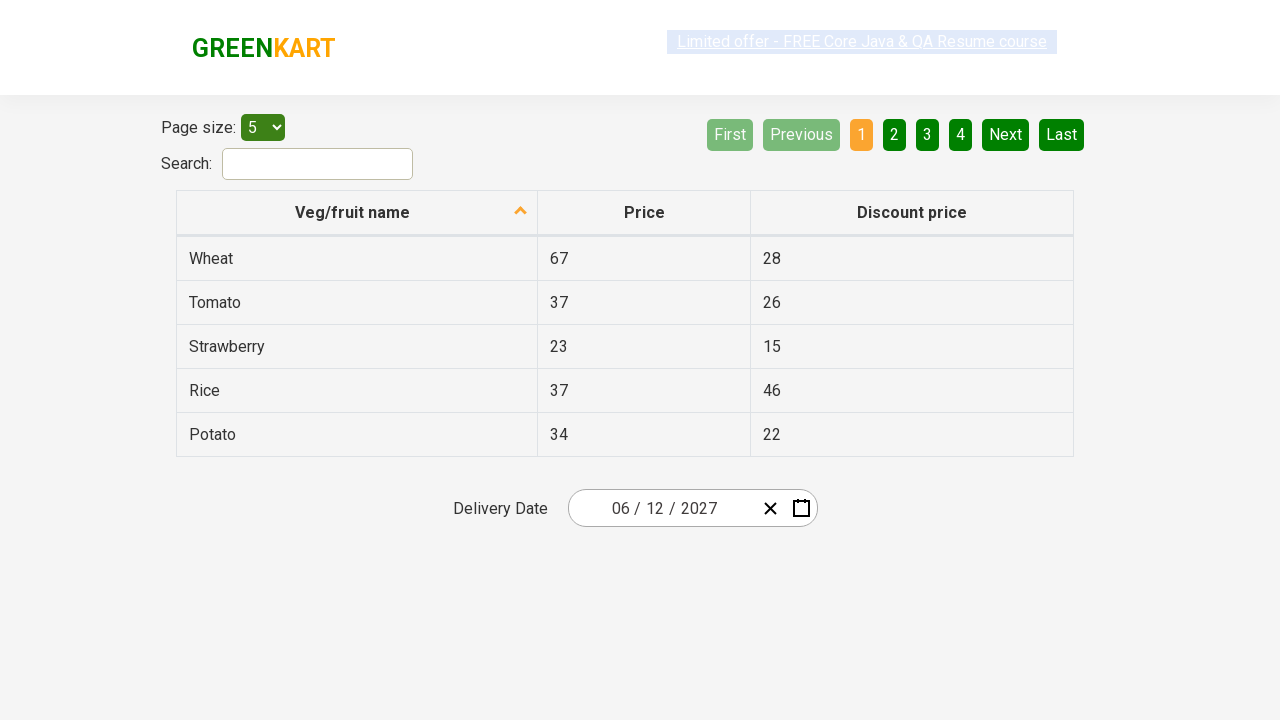

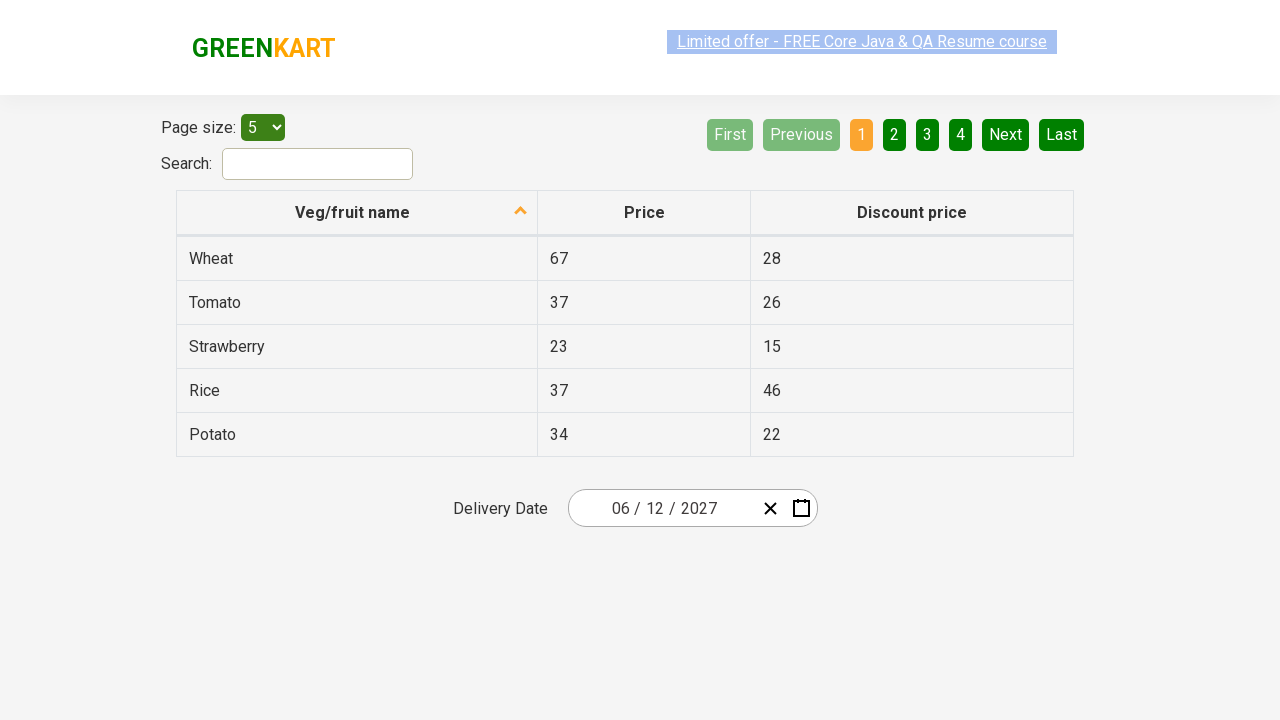